Navigates to the Pokemon Database national Pokedex page and verifies that Pokemon entries are displayed, then clicks on a Pokemon to view its details page.

Starting URL: https://pokemondb.net/pokedex/national

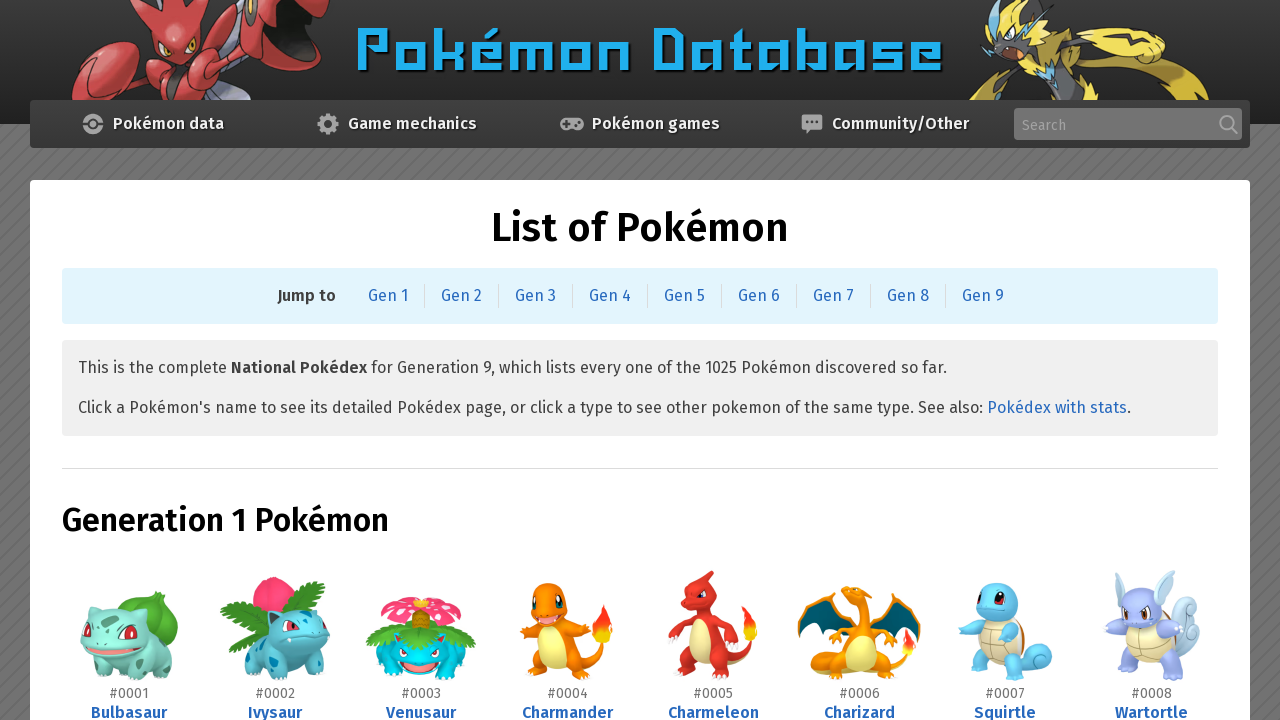

Waited for Pokemon list to load (ent-name selector)
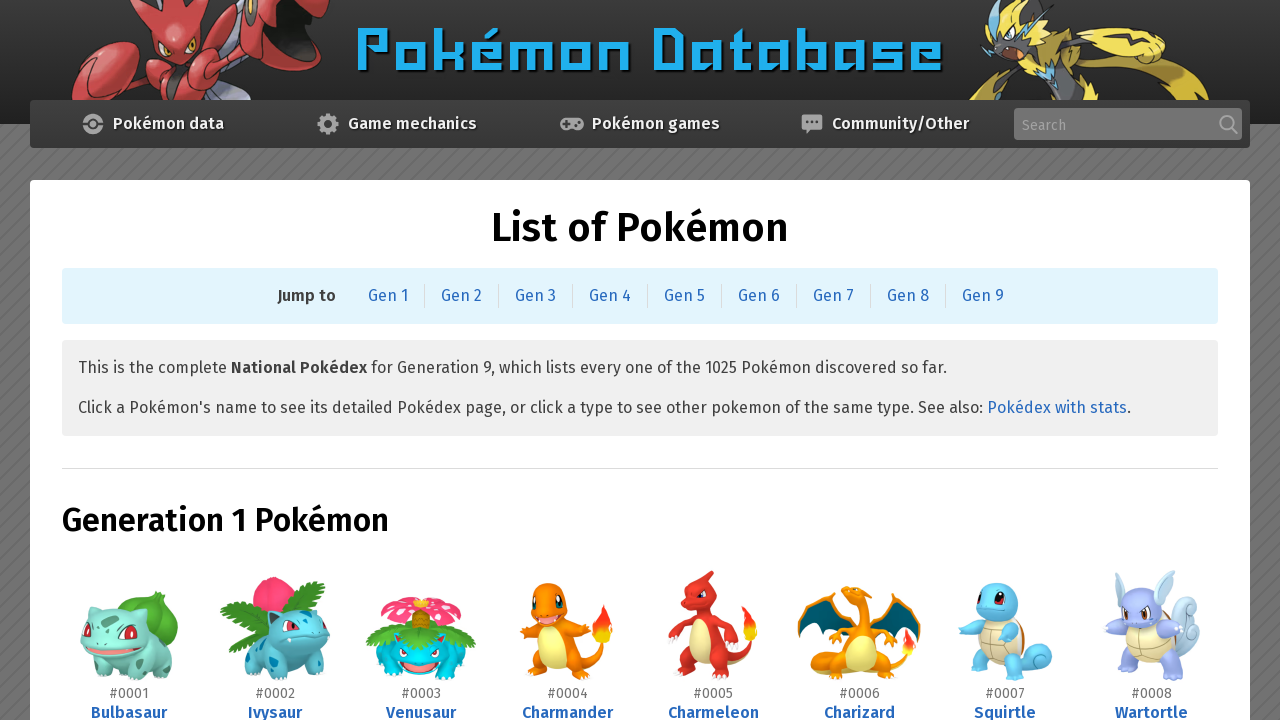

Located first Pokemon entry in the list
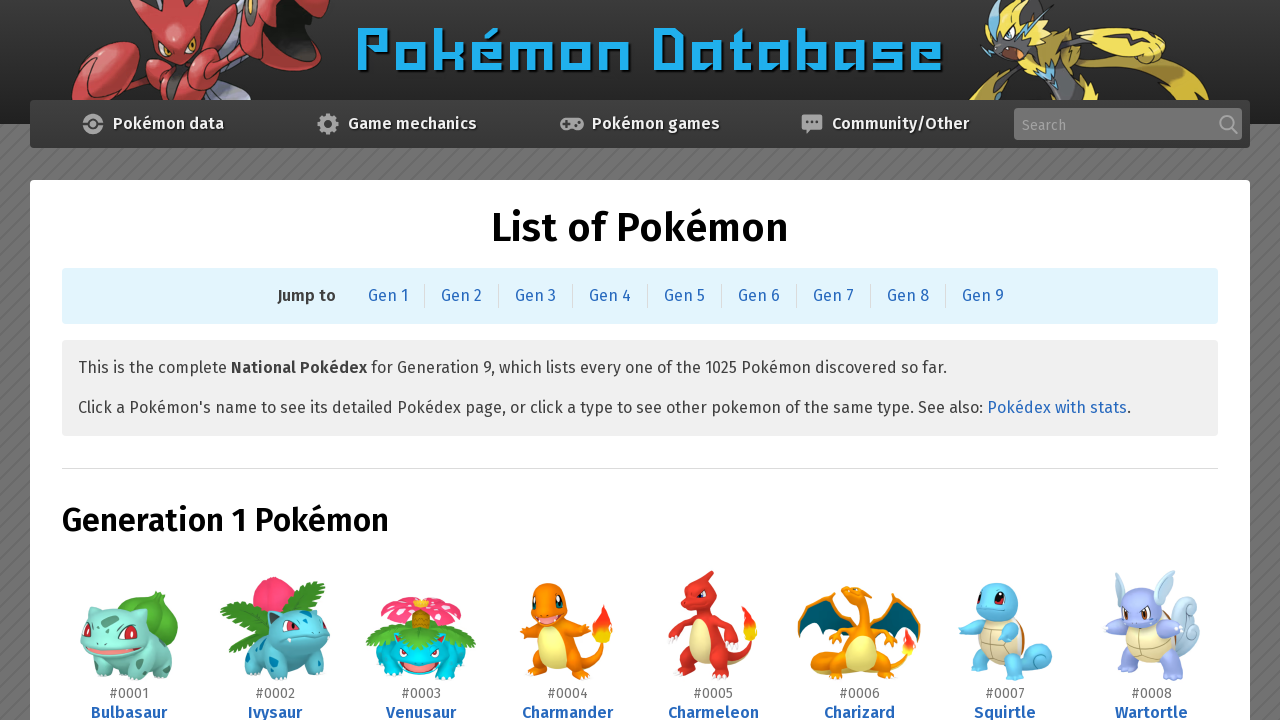

Clicked on first Pokemon to view details page at (129, 711) on .ent-name >> nth=0
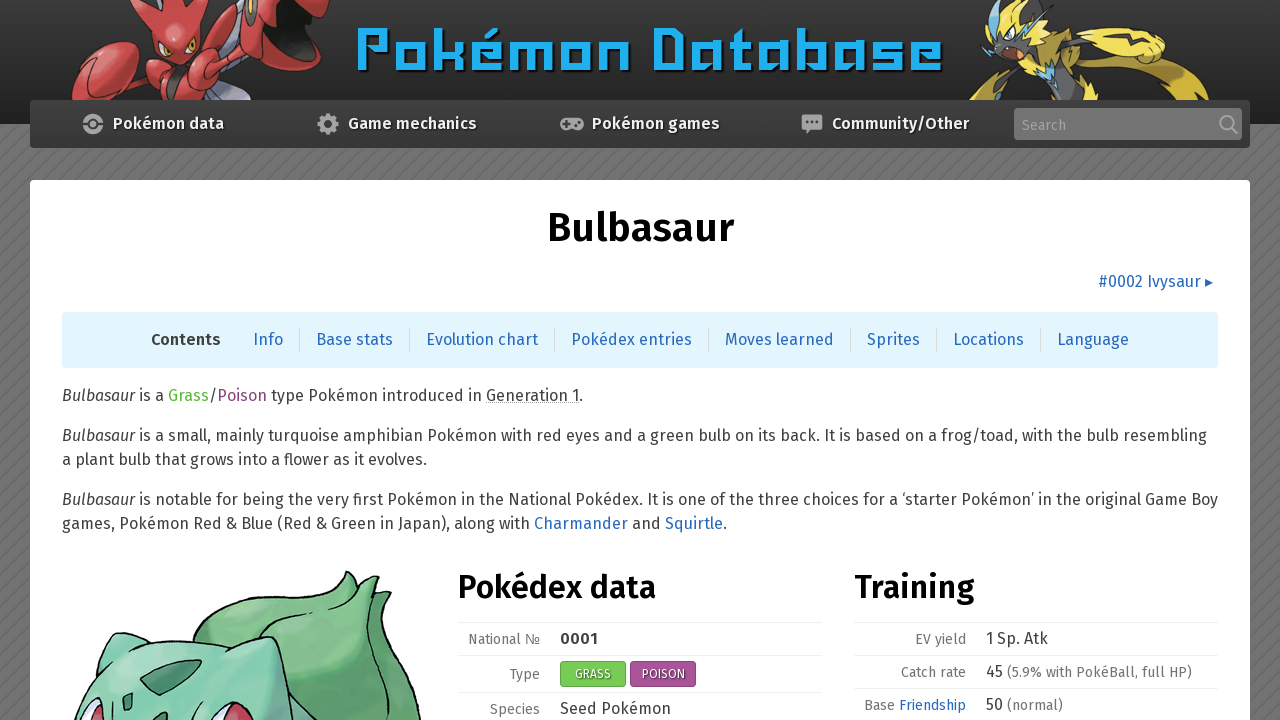

Verified Pokemon details page loaded with stats table
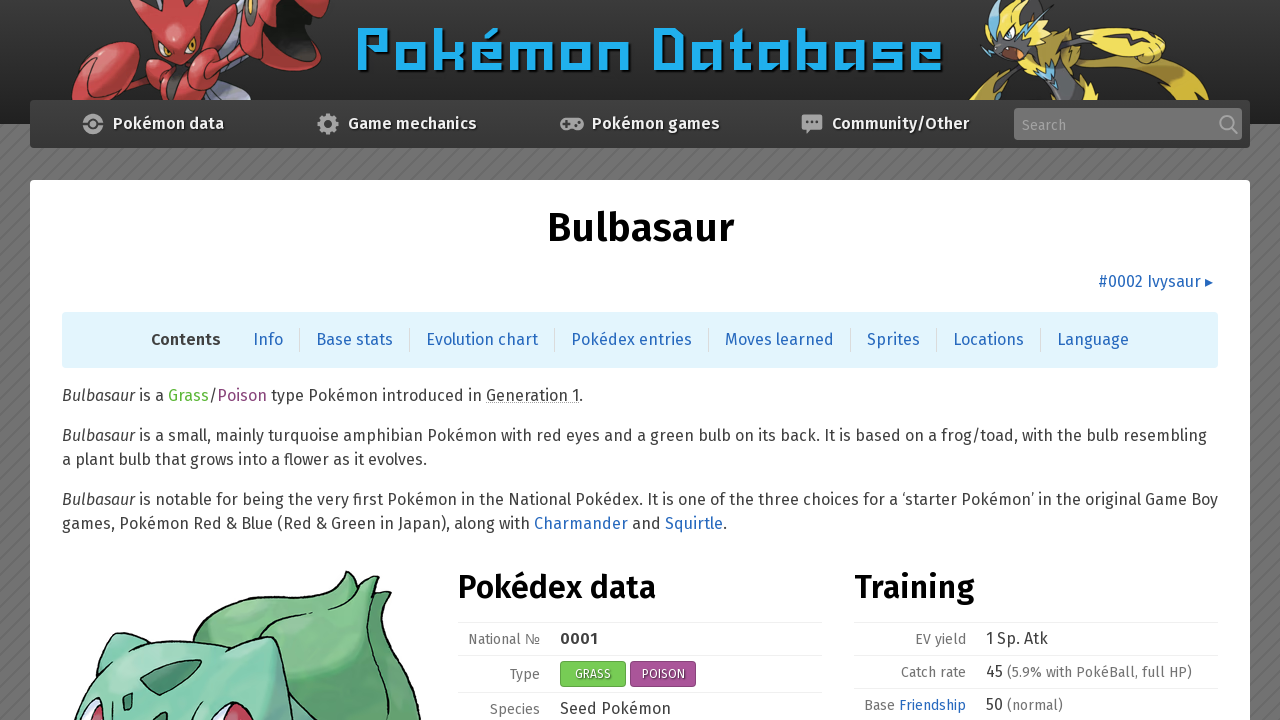

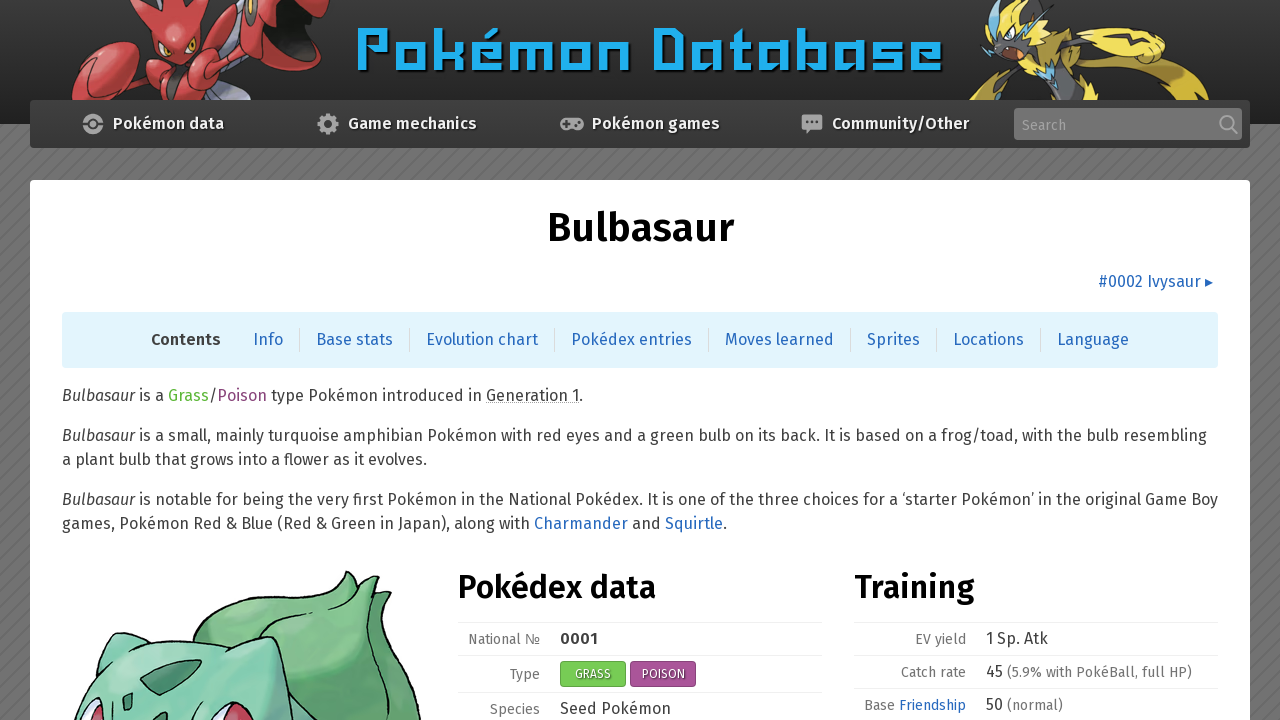